Tests basic browser navigation commands including back, forward, refresh, navigating to a new URL, and window management operations.

Starting URL: http://demo.automationtesting.in/Windows.html

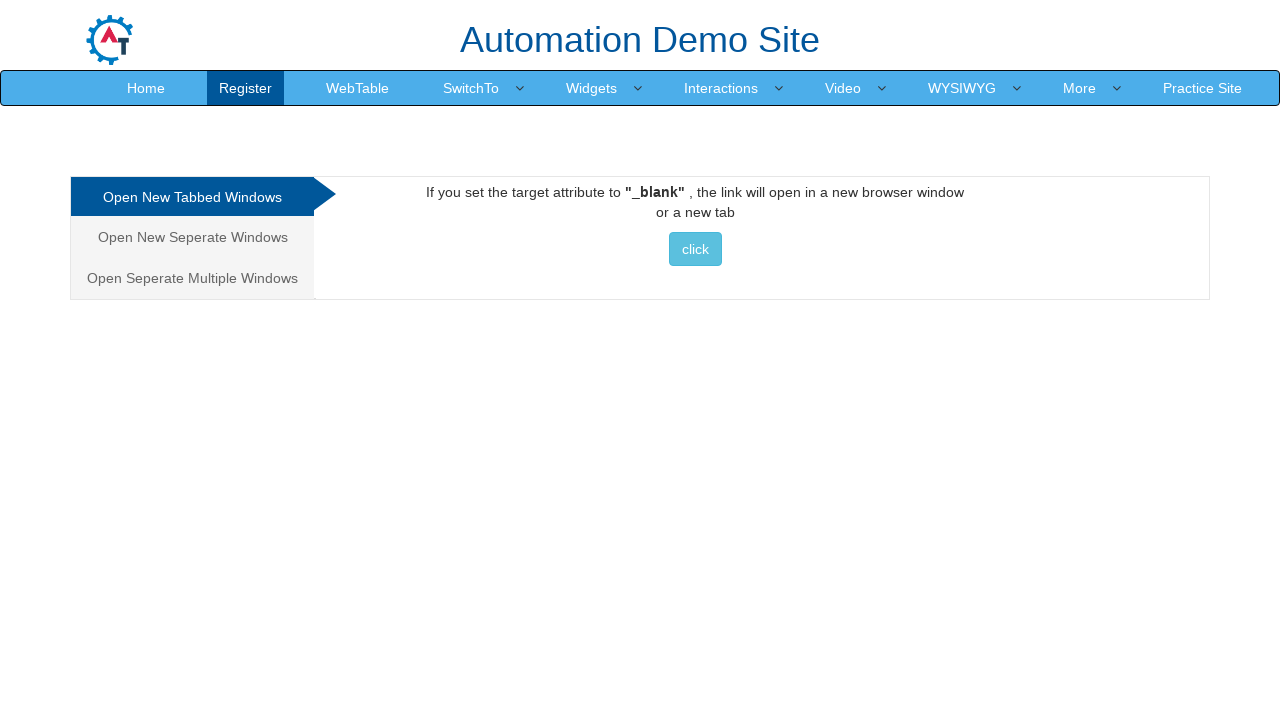

Retrieved and printed page title
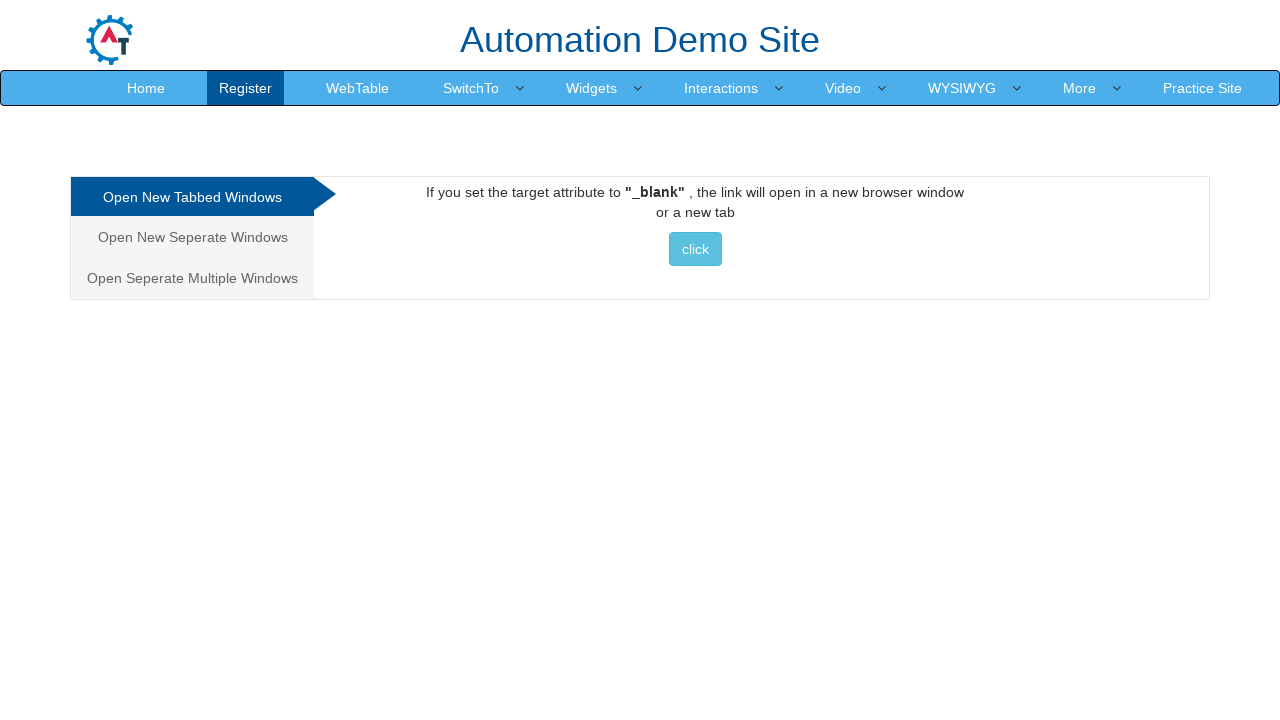

Retrieved and printed current URL
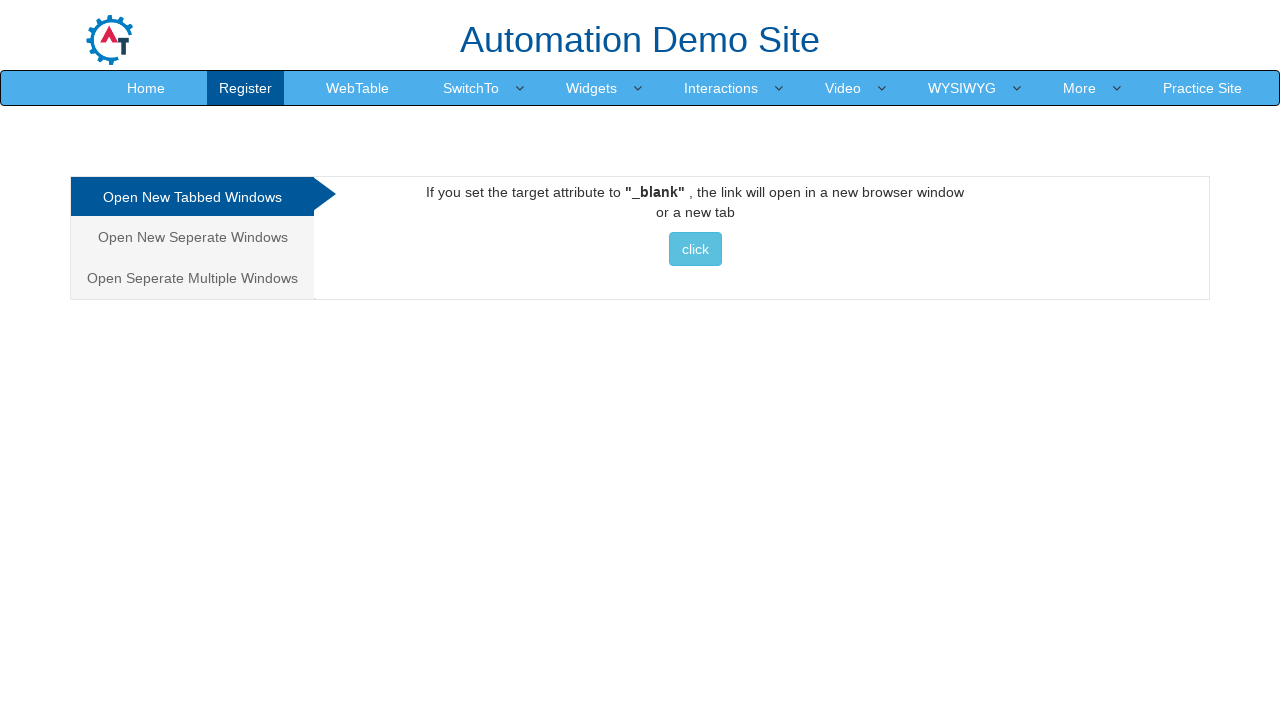

Retrieved and printed page content
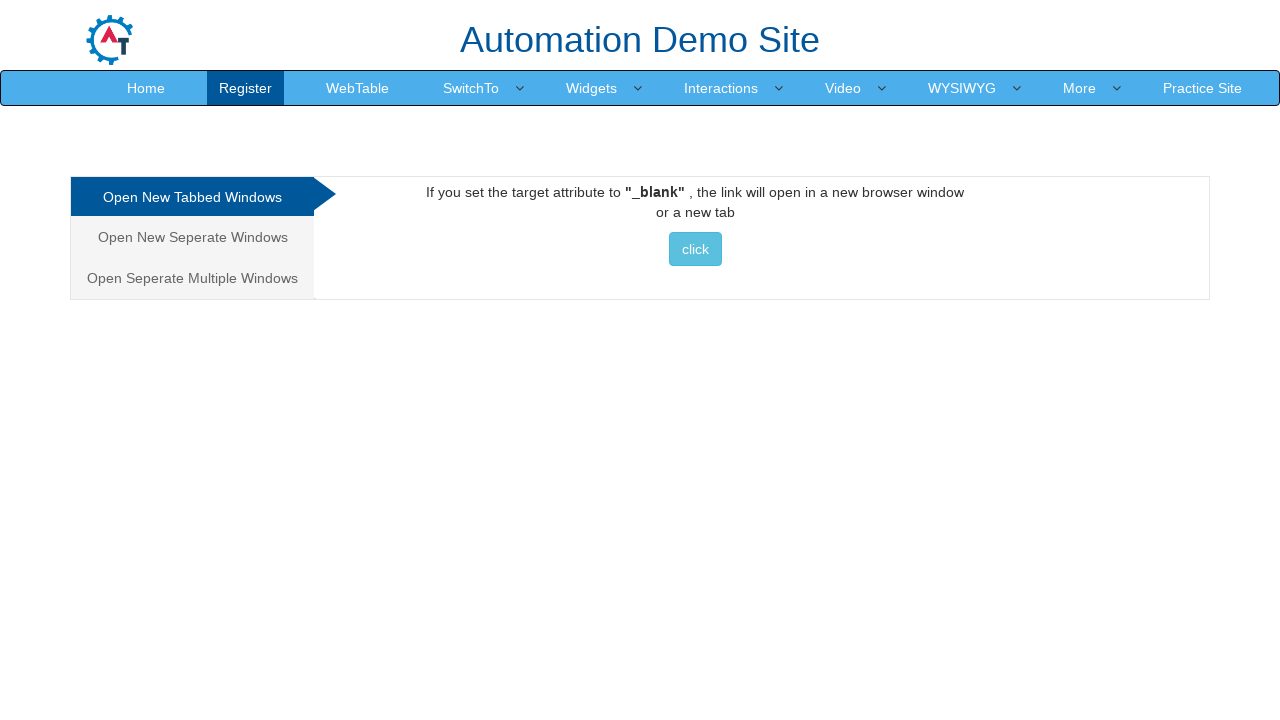

Navigated back to previous page
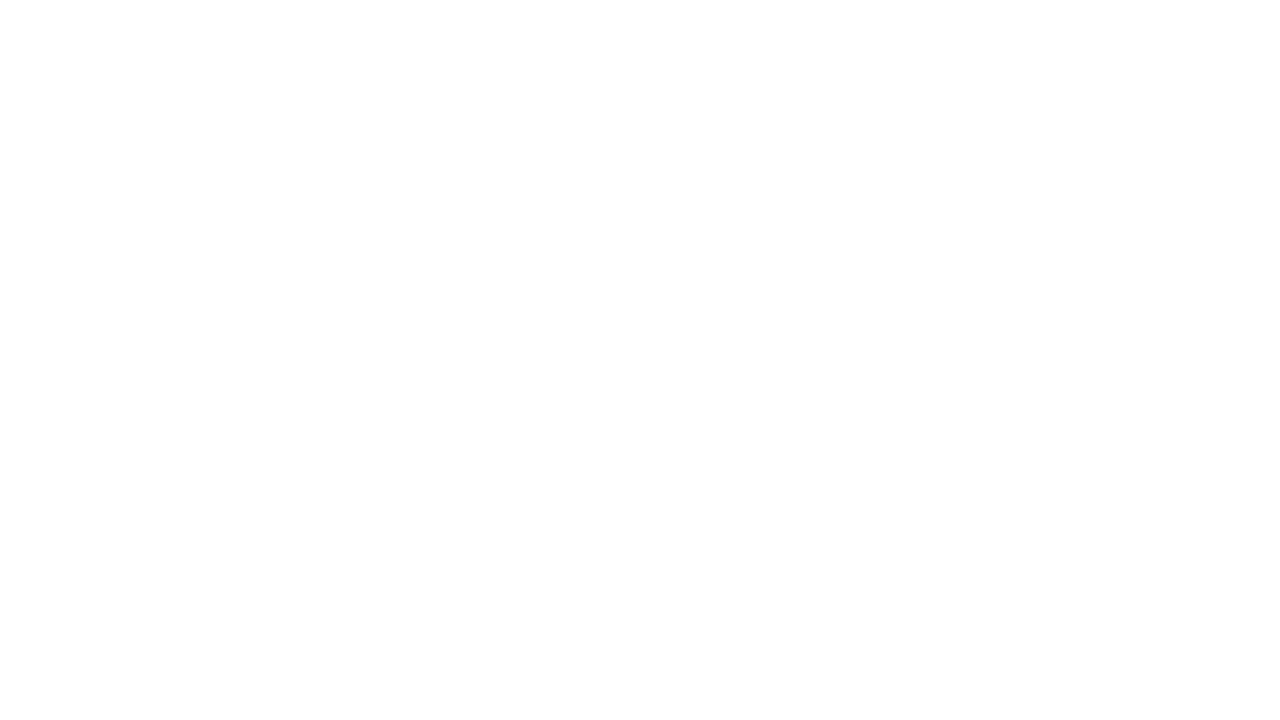

Navigated forward to next page
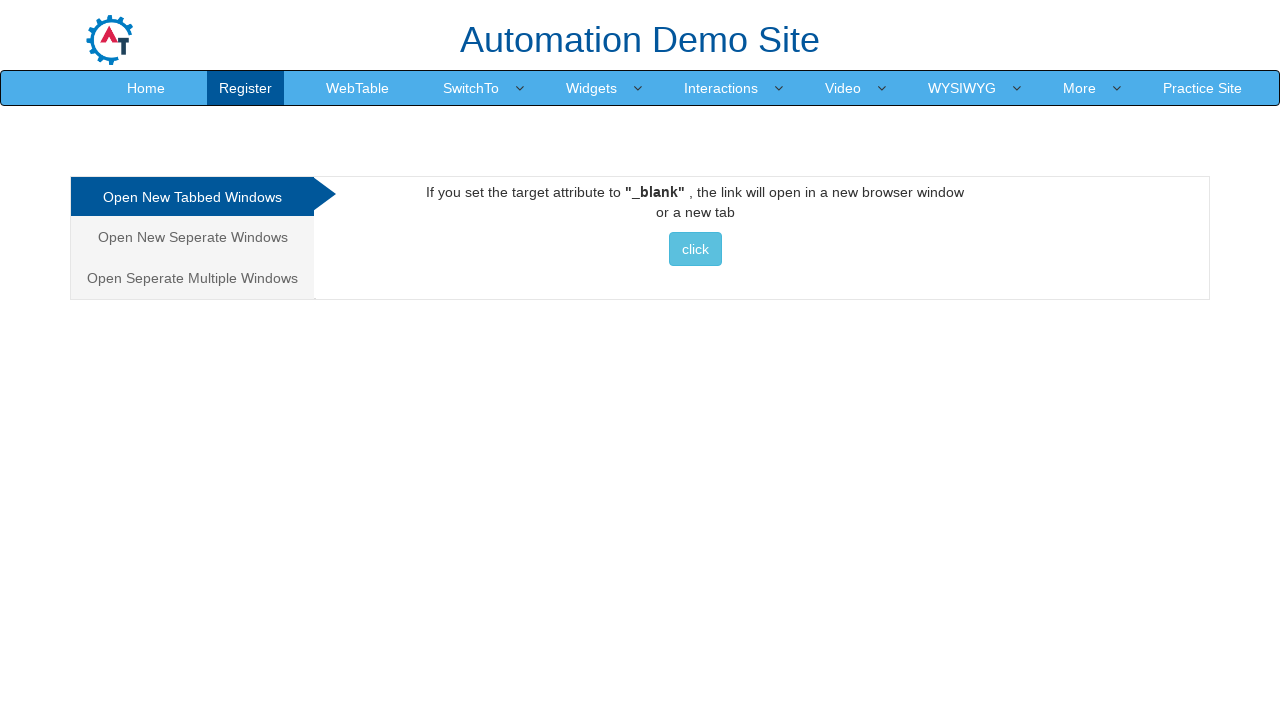

Refreshed the current page
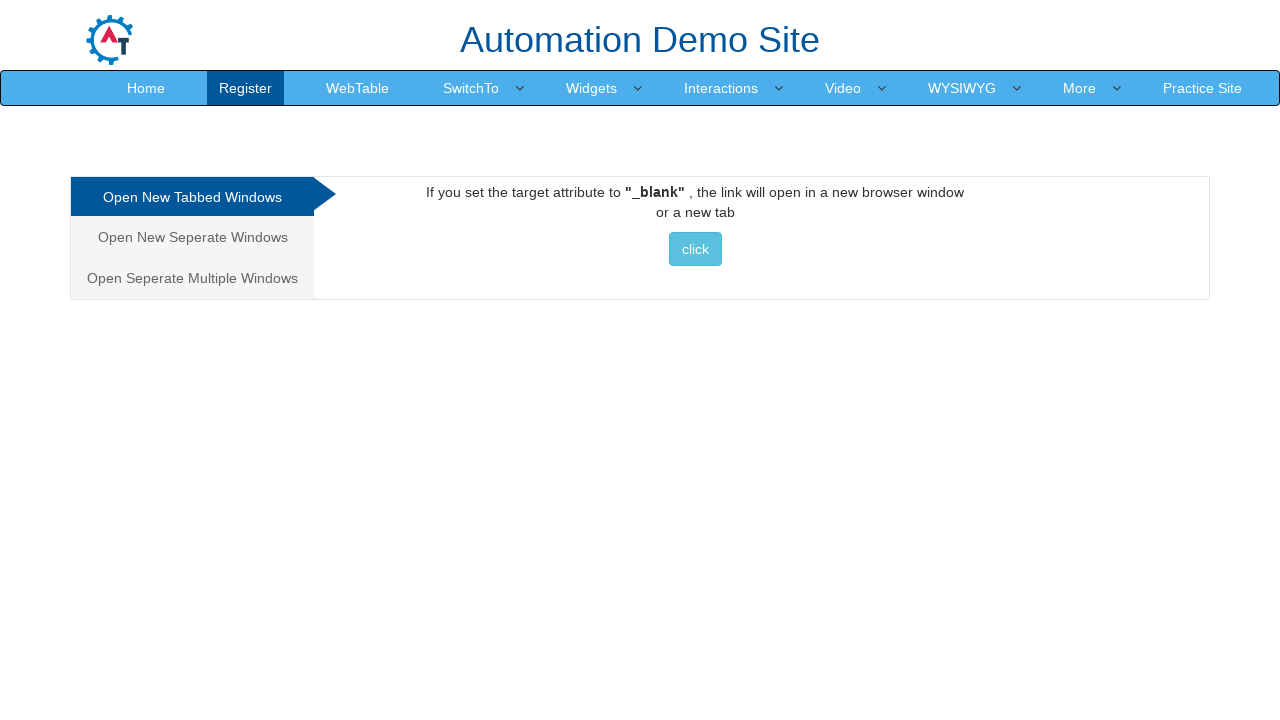

Navigated to http://leafground.com/pages/Edit.html
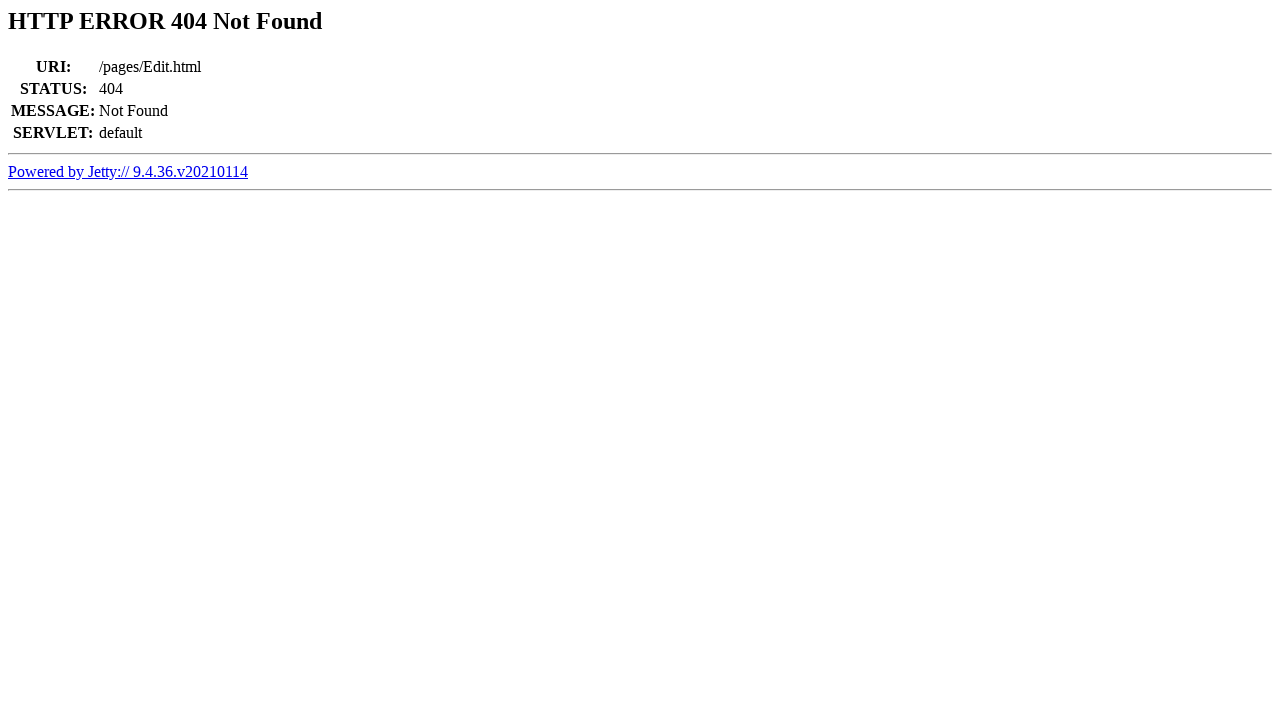

Set viewport size to 1920x1080 (maximized window)
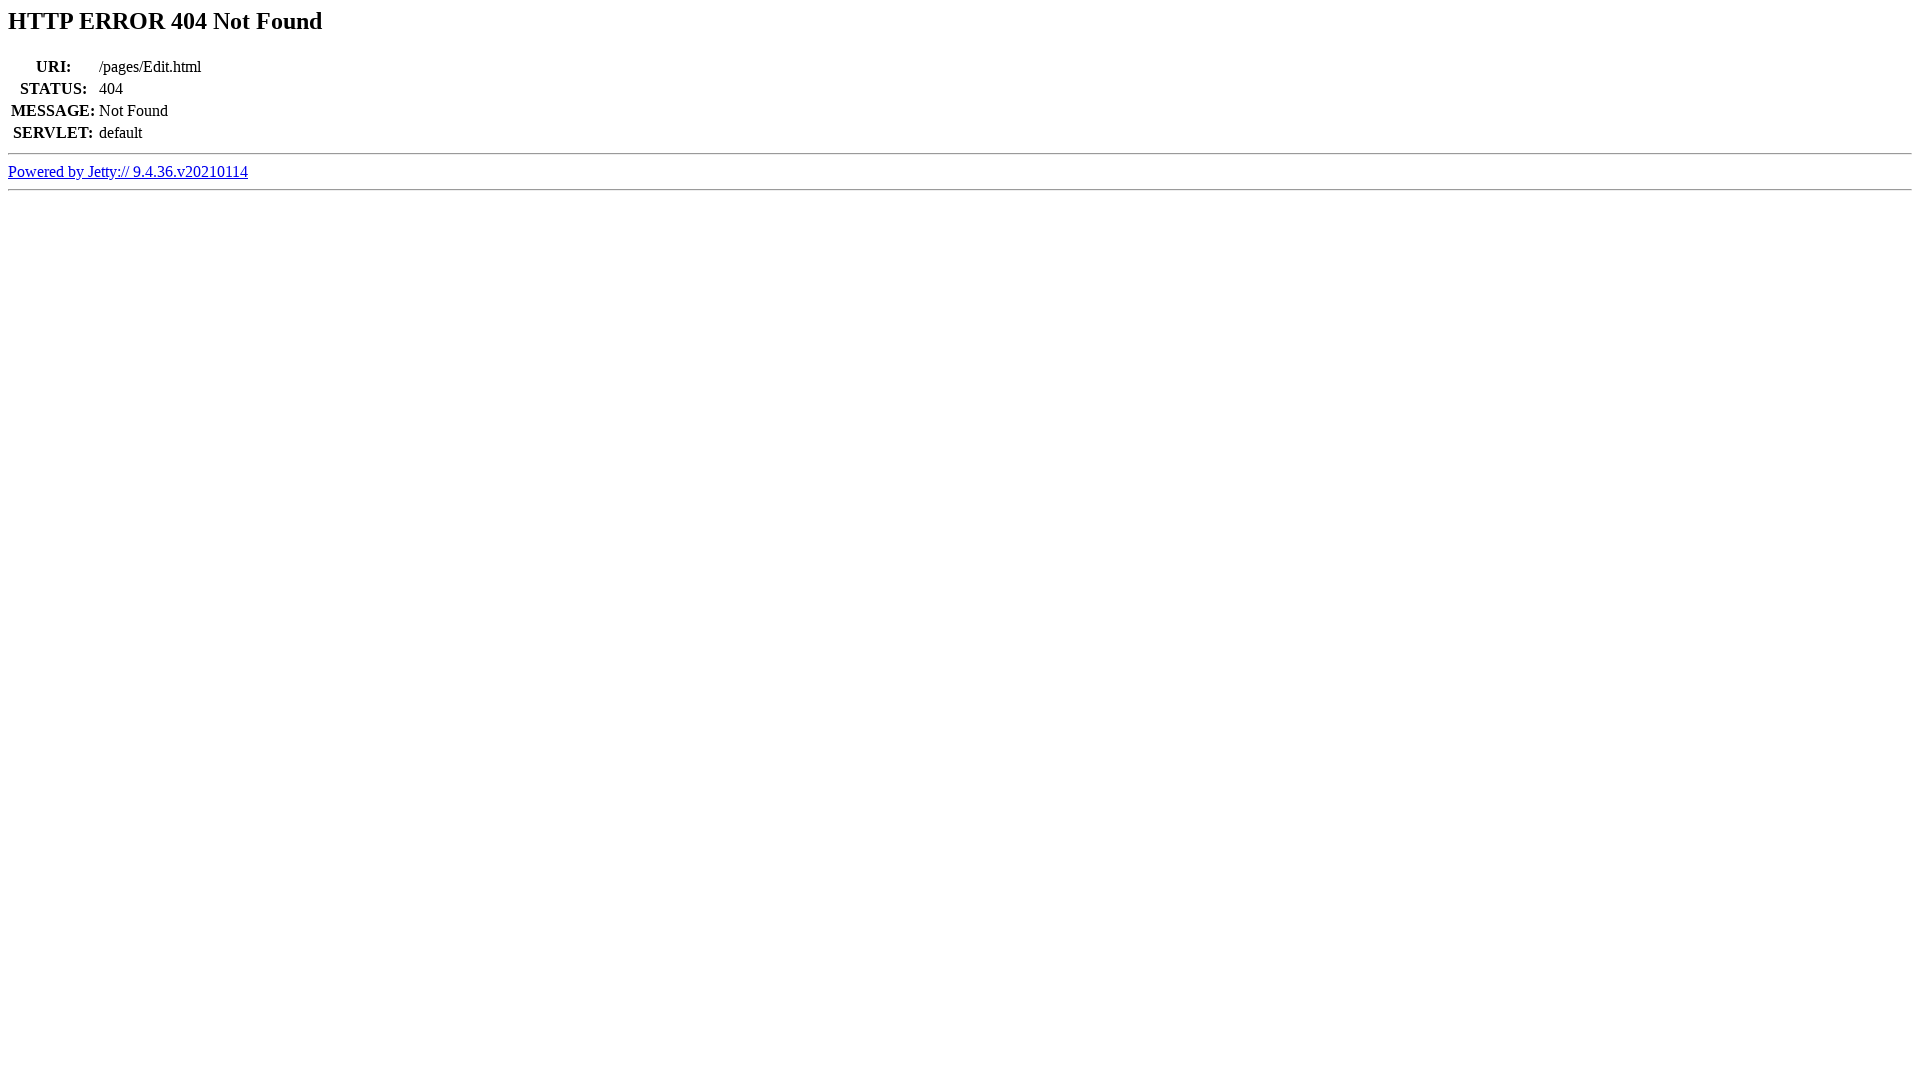

Set viewport size to 300x350
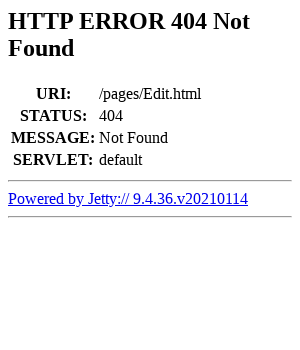

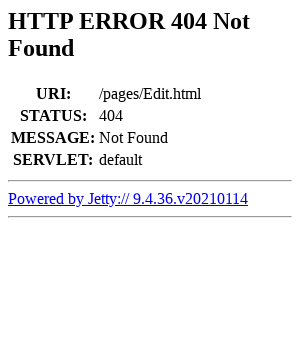